Navigates to python.org, iterates through the top menu items, and clicks on the PyPI menu link

Starting URL: http://python.org

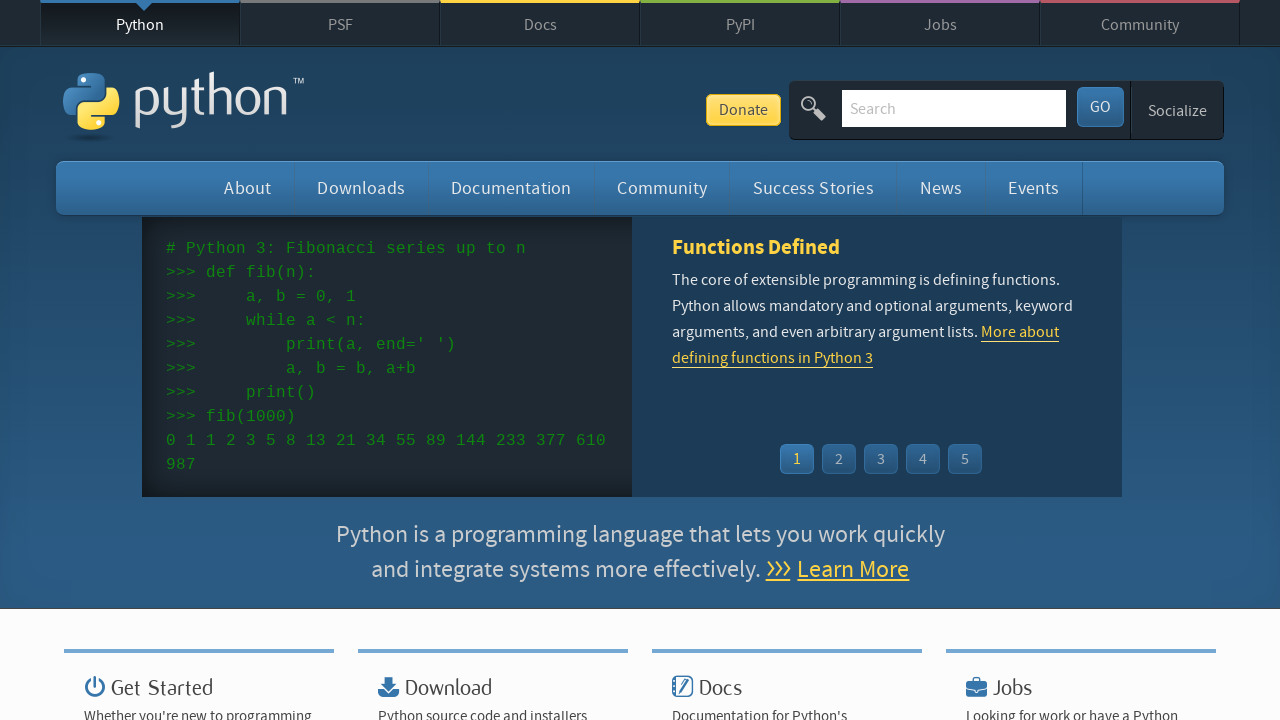

Navigated to http://python.org
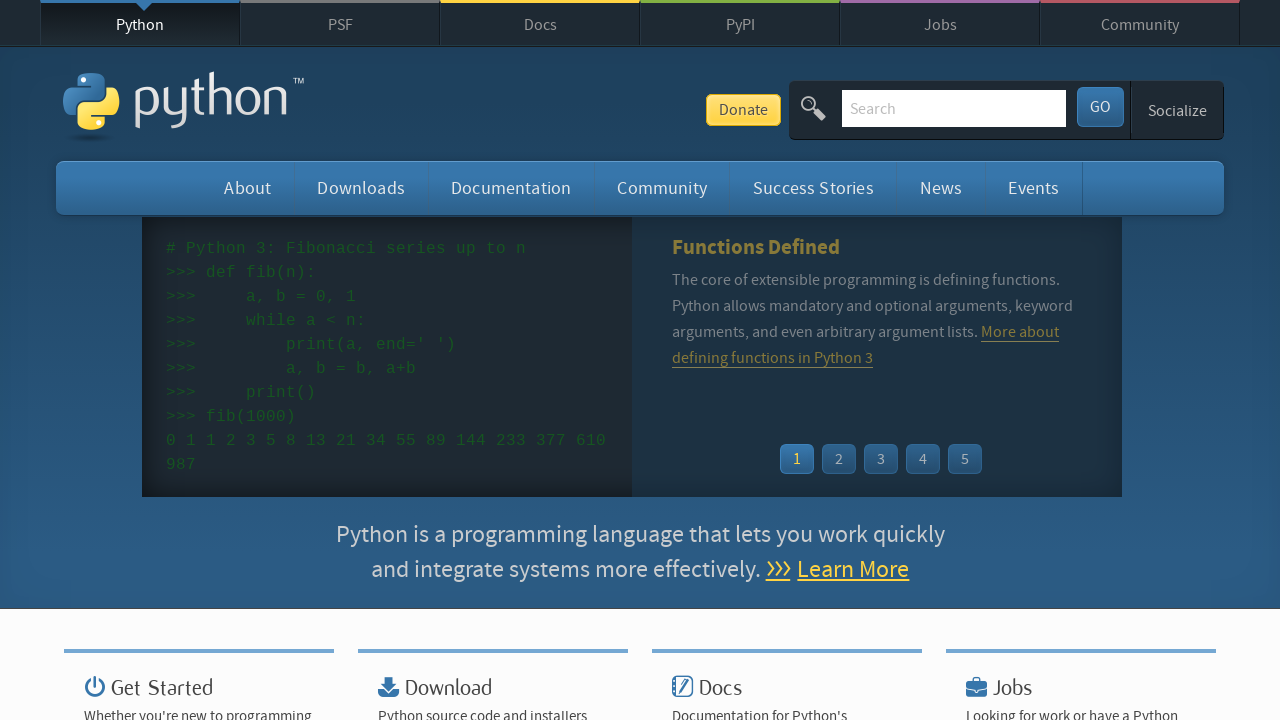

Located all top navigation menu items
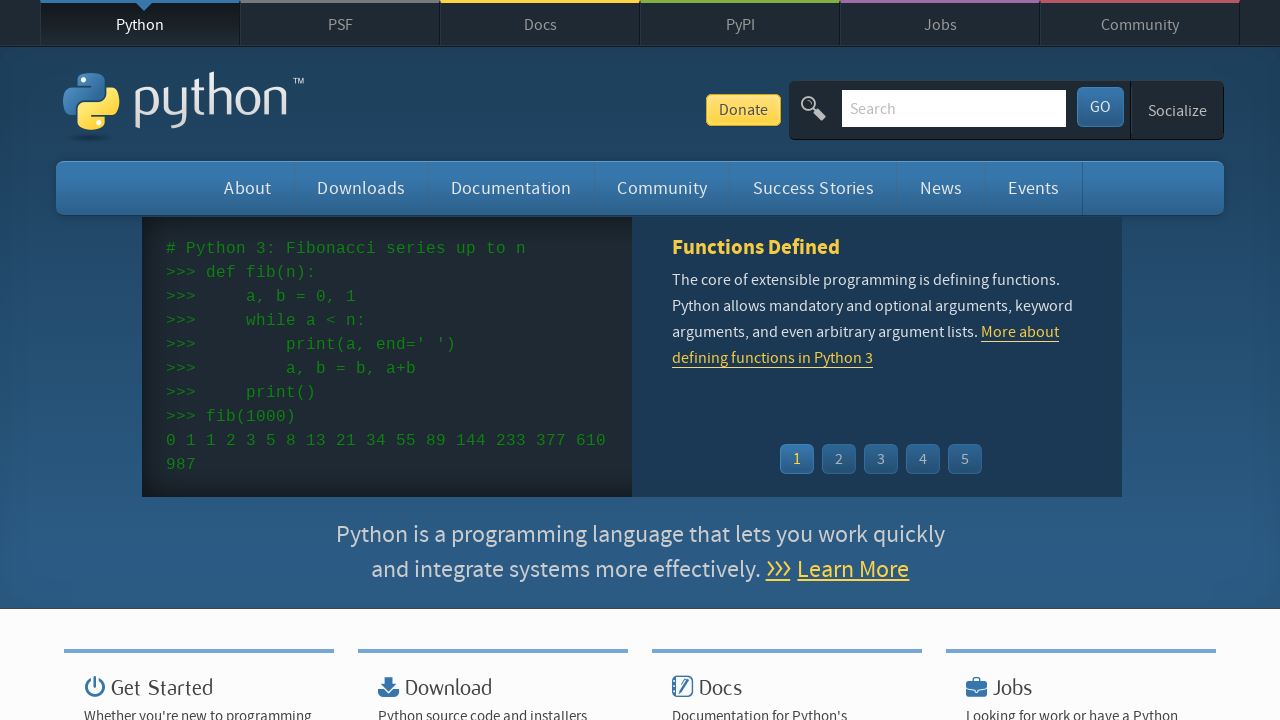

Checked menu item with text: 
        Python
    
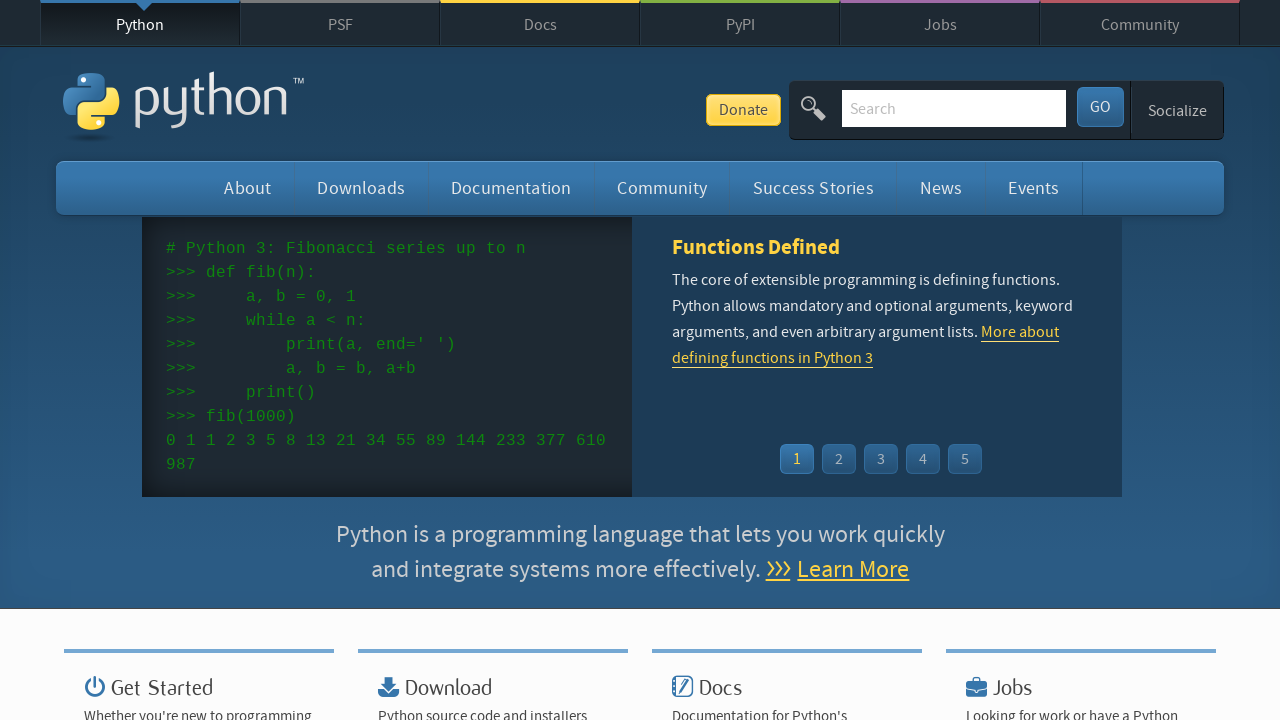

Checked menu item with text: 
        PSF
    
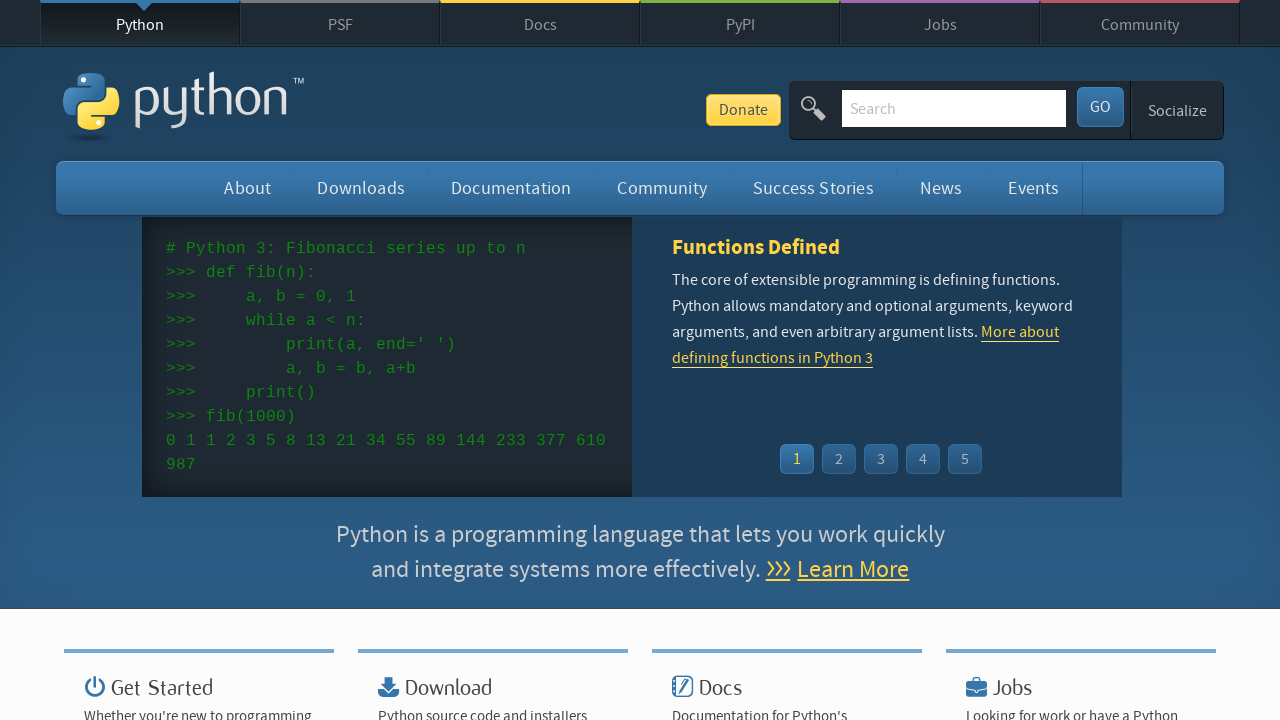

Checked menu item with text: 
        Docs
    
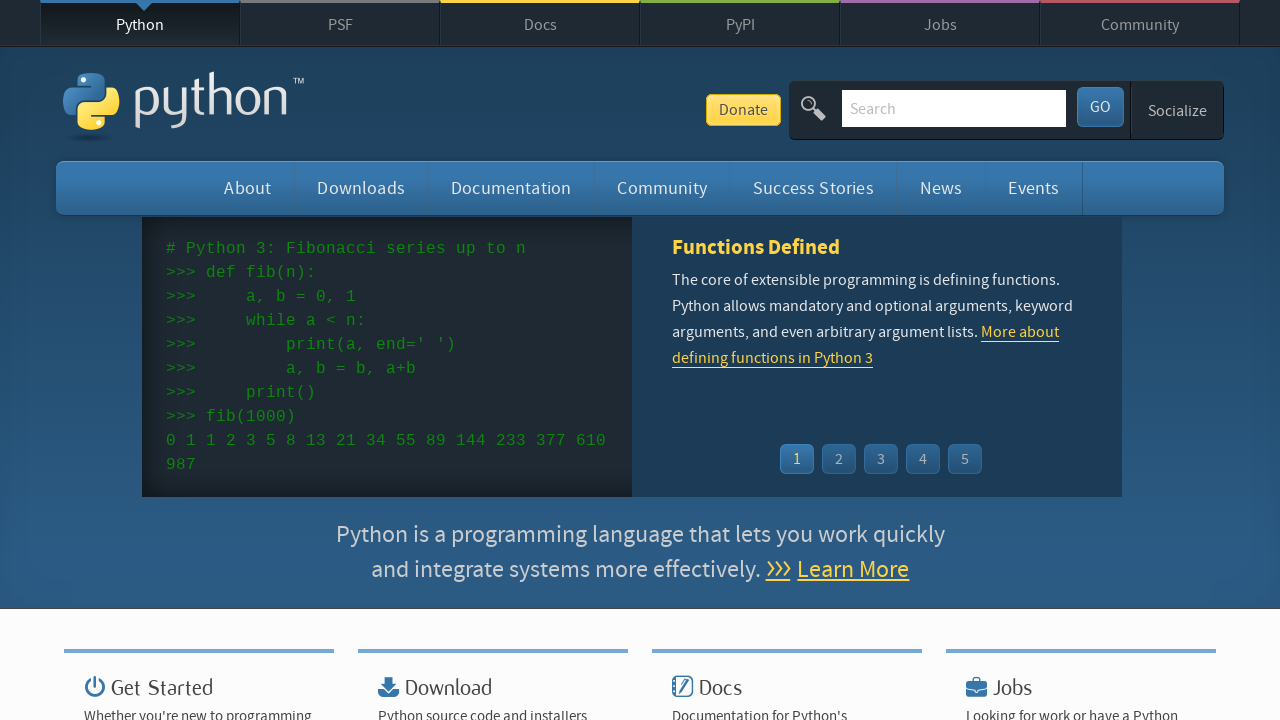

Checked menu item with text: 
        PyPI
    
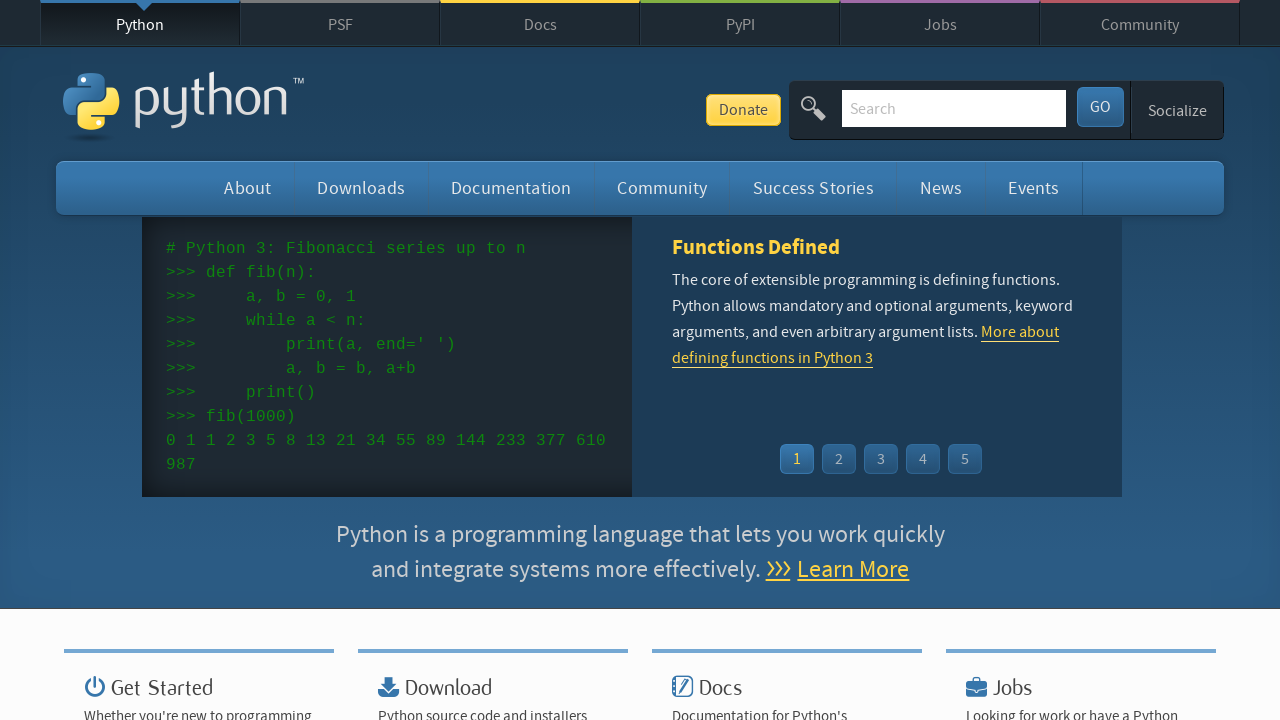

Checked menu item with text: 
        Jobs
    
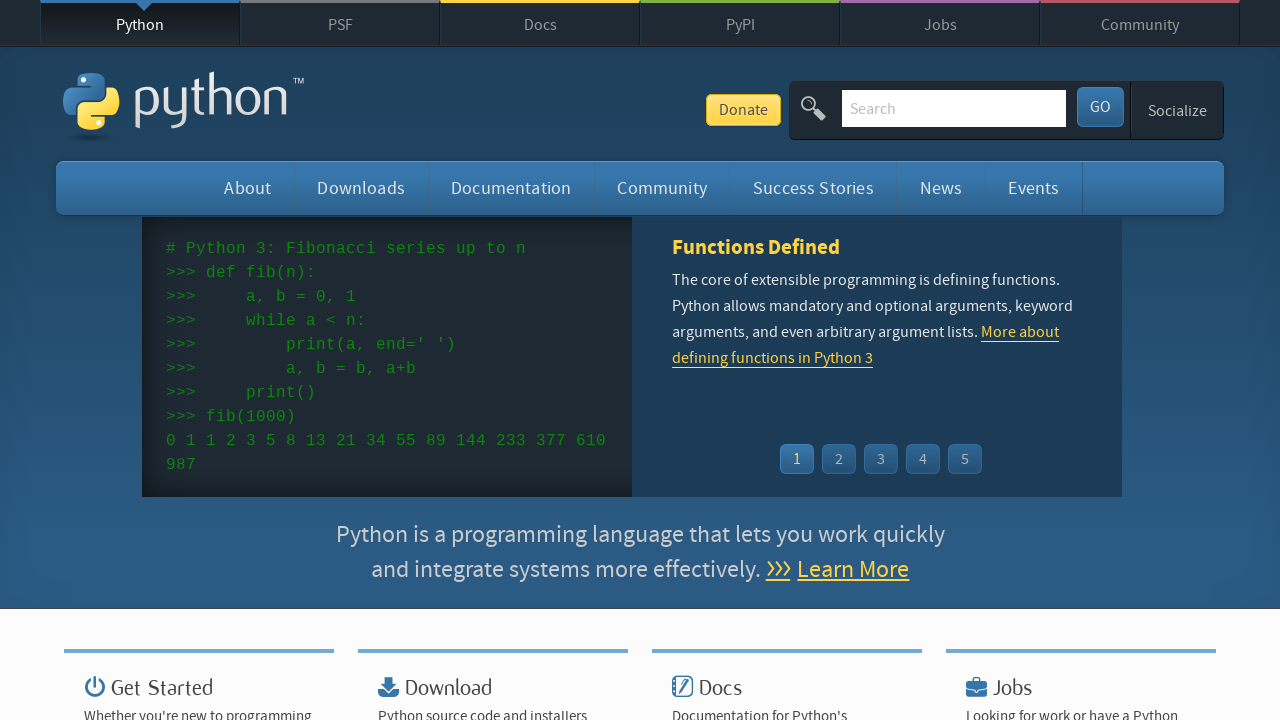

Checked menu item with text: 
        Community
    
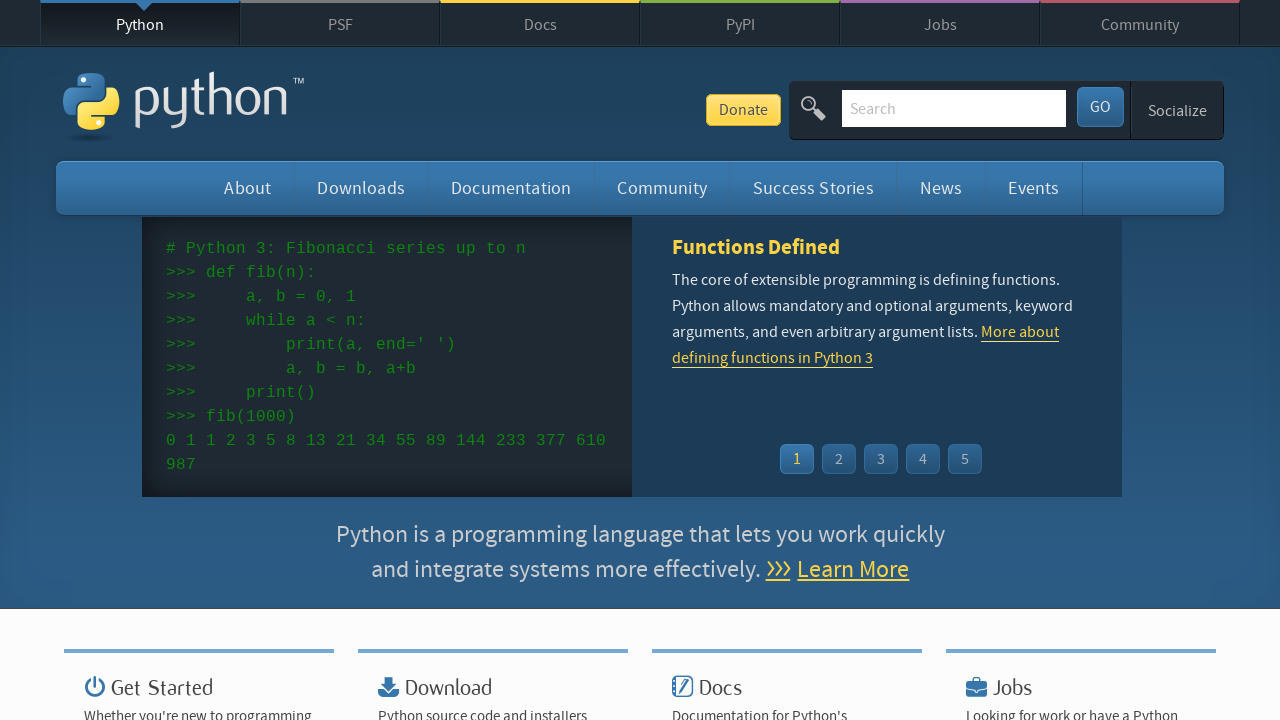

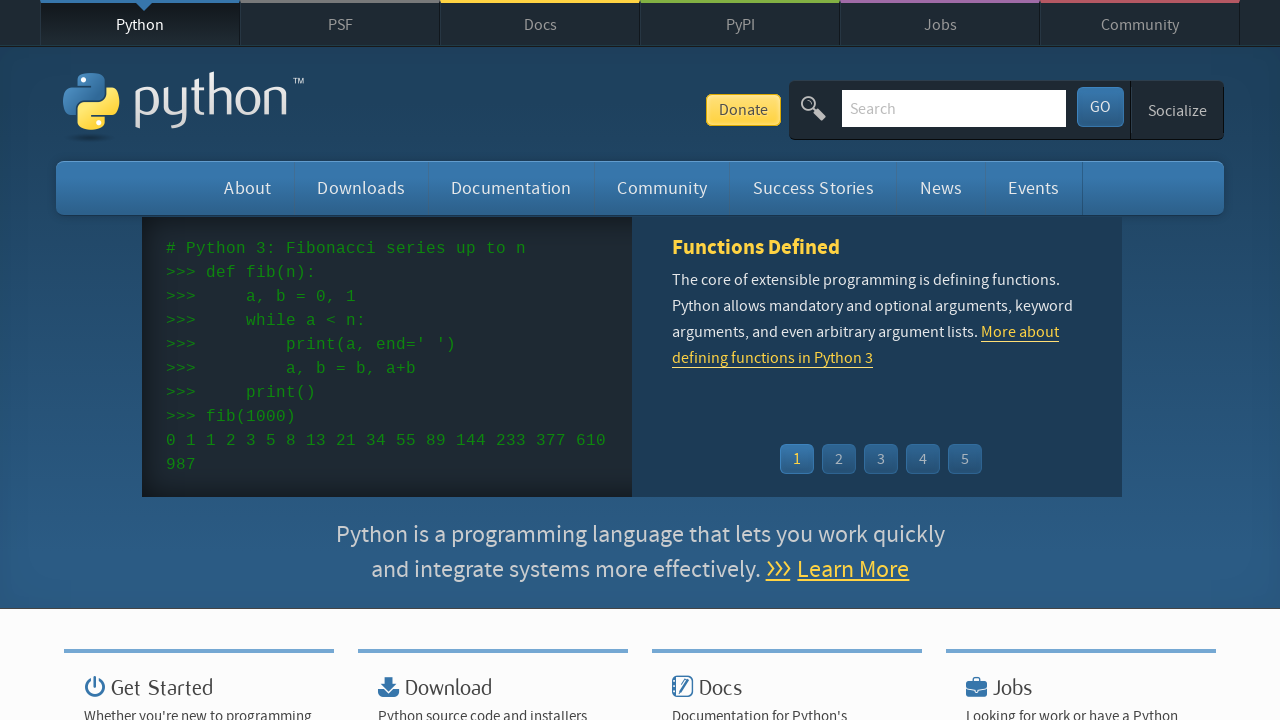